Tests explicit wait functionality by waiting for a button to become clickable after a delay on a dynamic properties page

Starting URL: https://demoqa.com/dynamic-properties

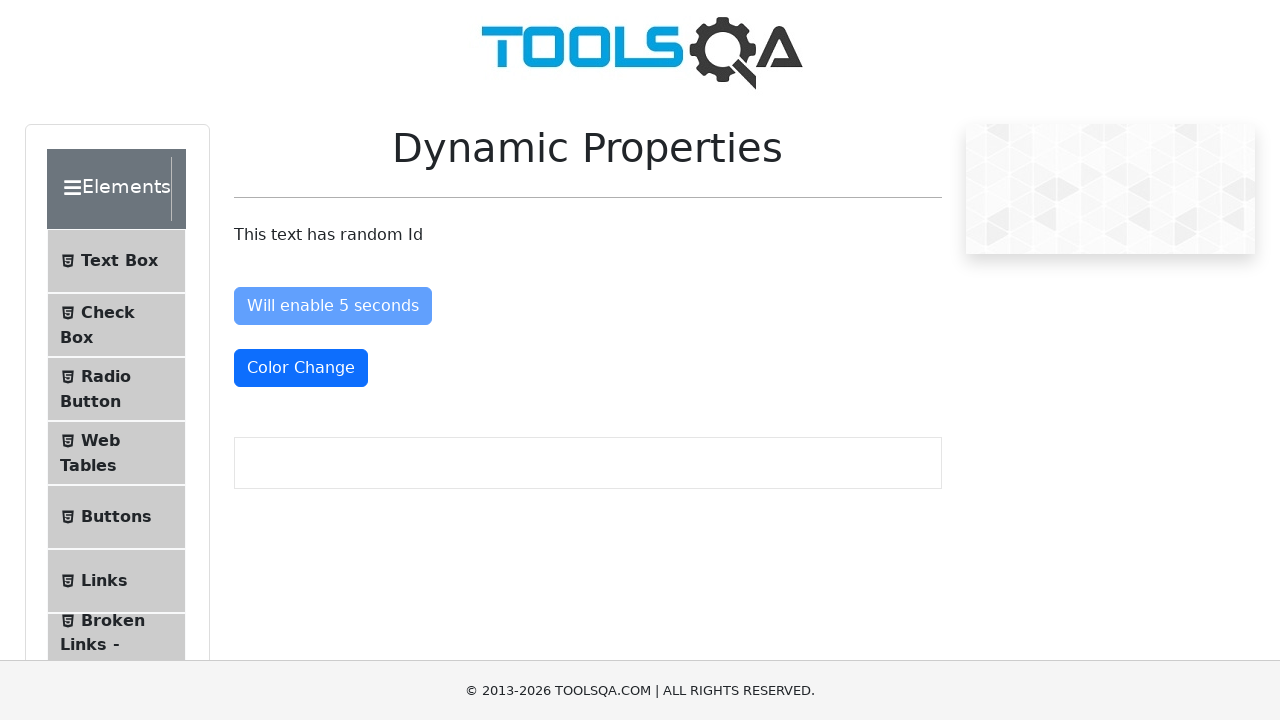

Navigated to dynamic properties page
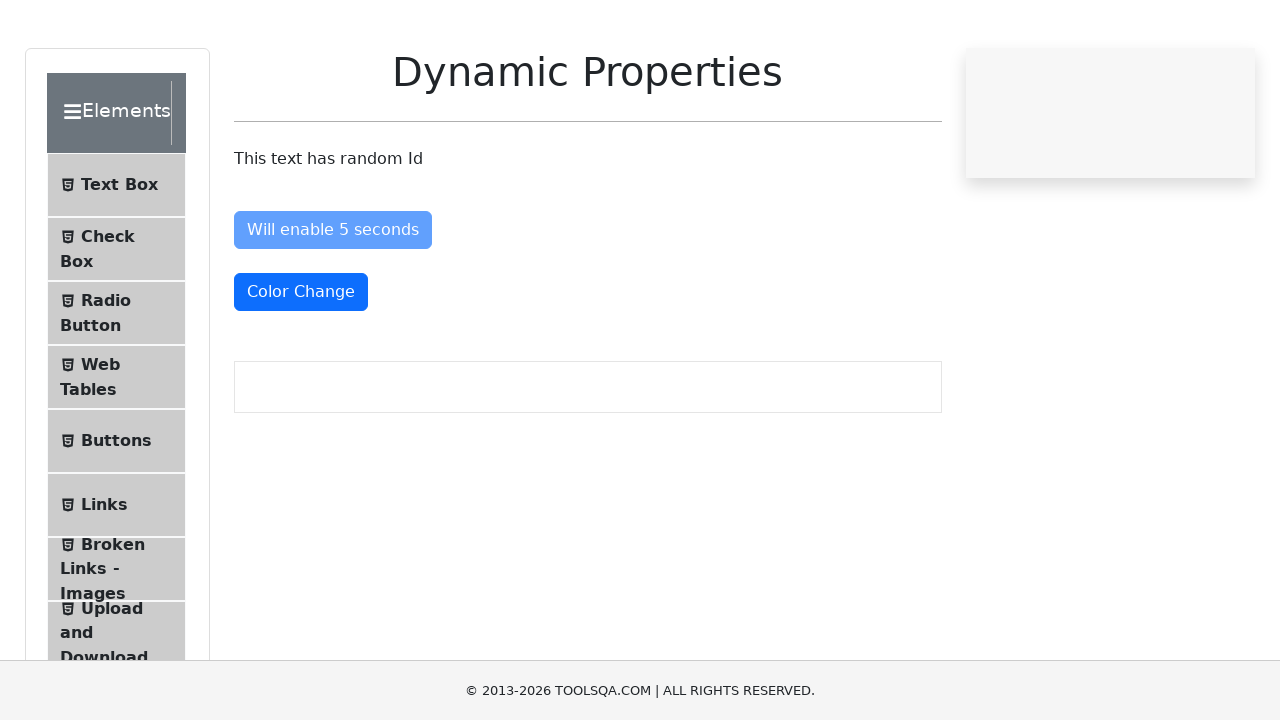

Waited for 'Enable After' button to become enabled (explicit wait completed)
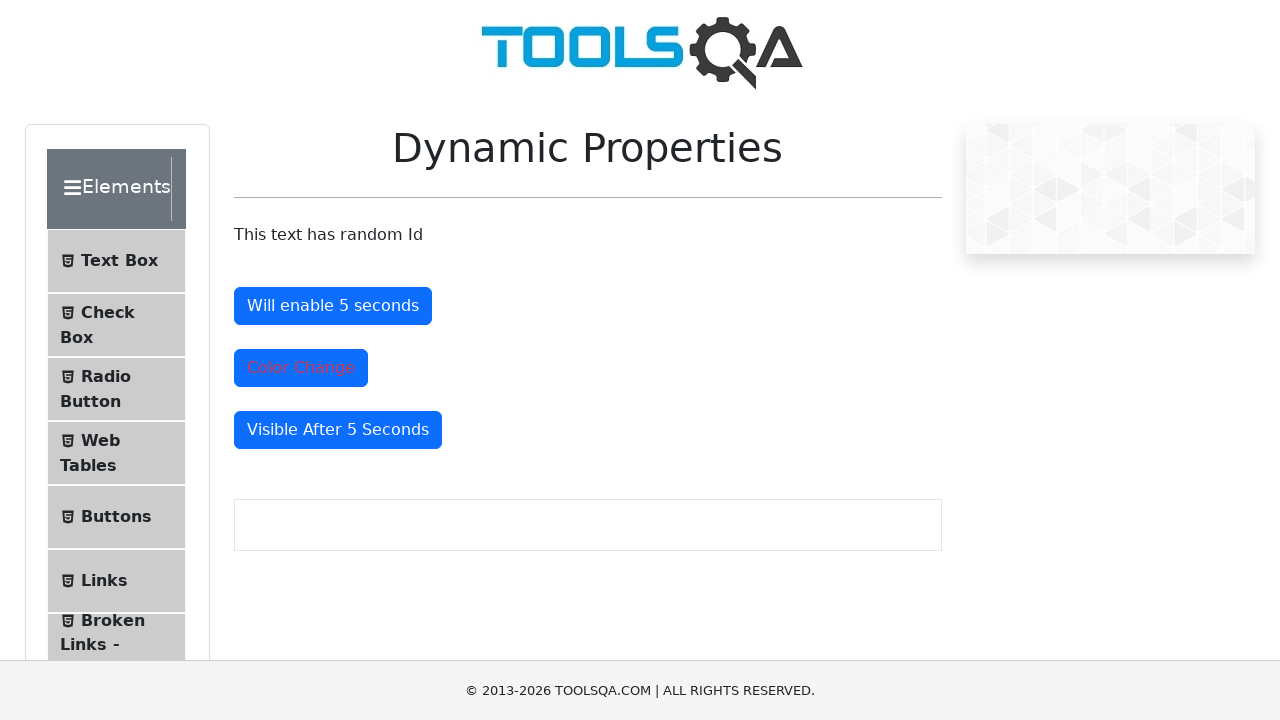

Clicked the 'Enable After' button which is now clickable at (333, 306) on #enableAfter
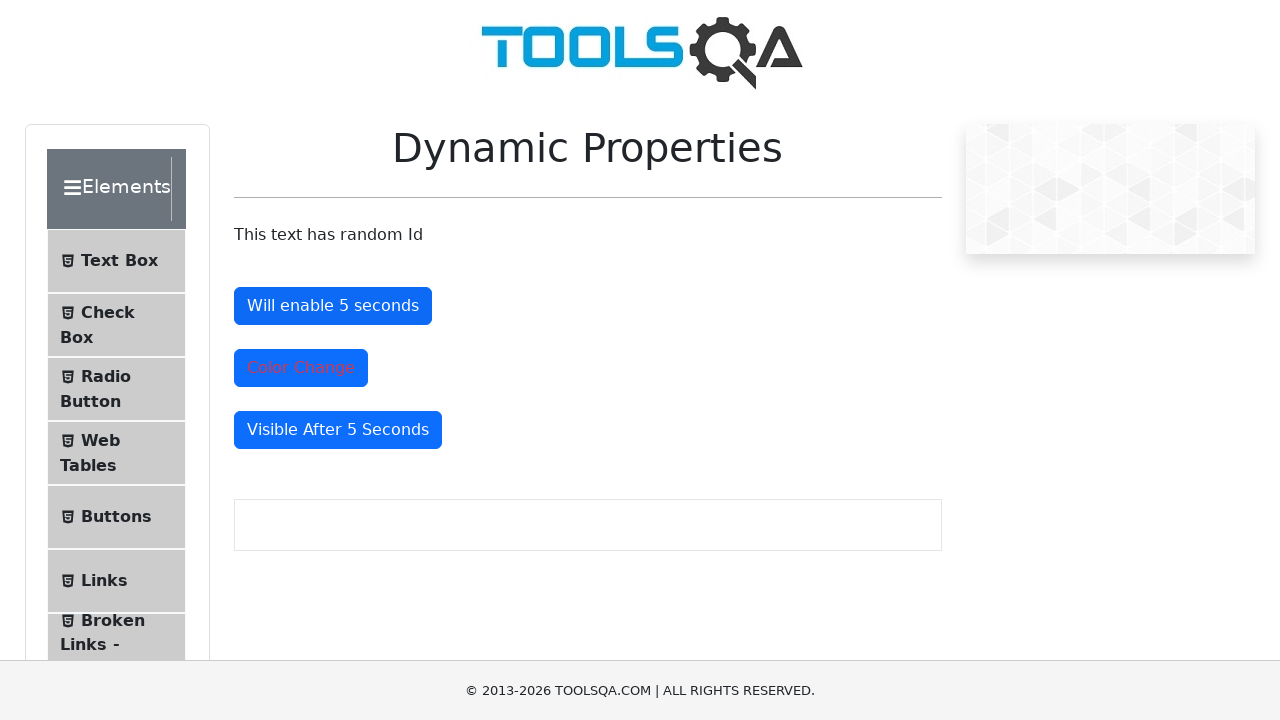

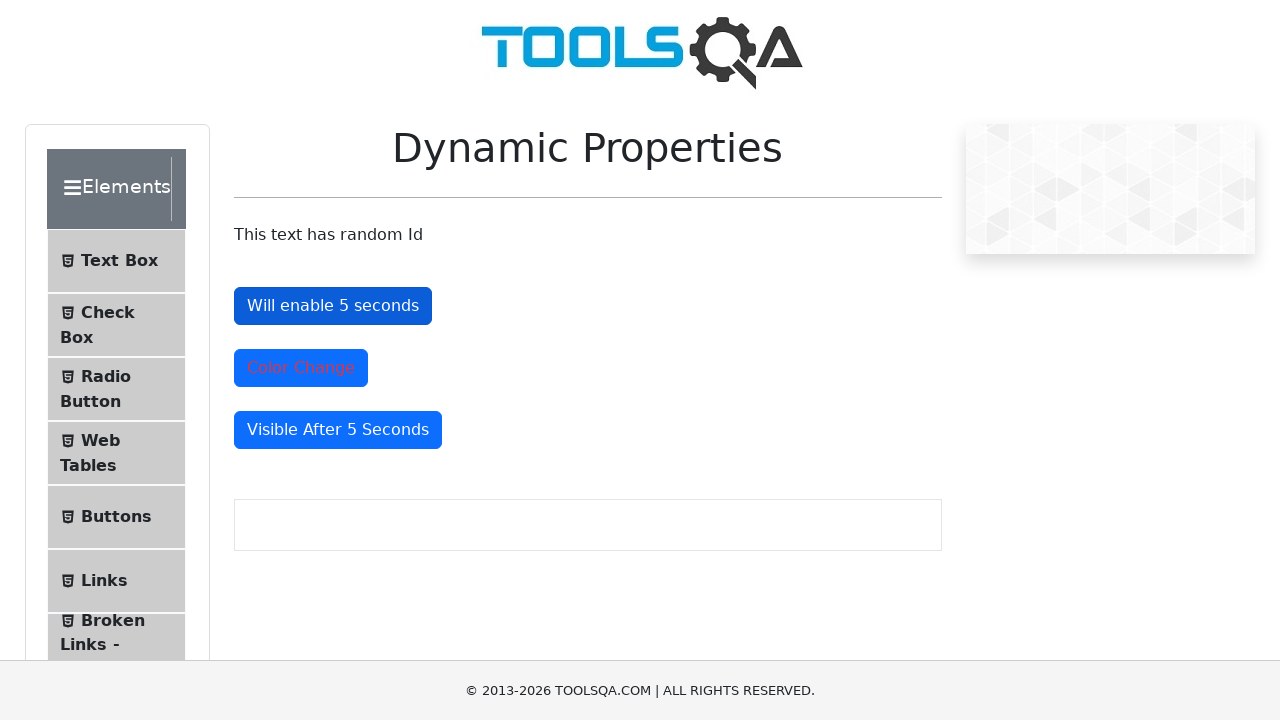